Tests typing functionality by filling an email input field on the Cypress example actions page

Starting URL: https://example.cypress.io/commands/actions

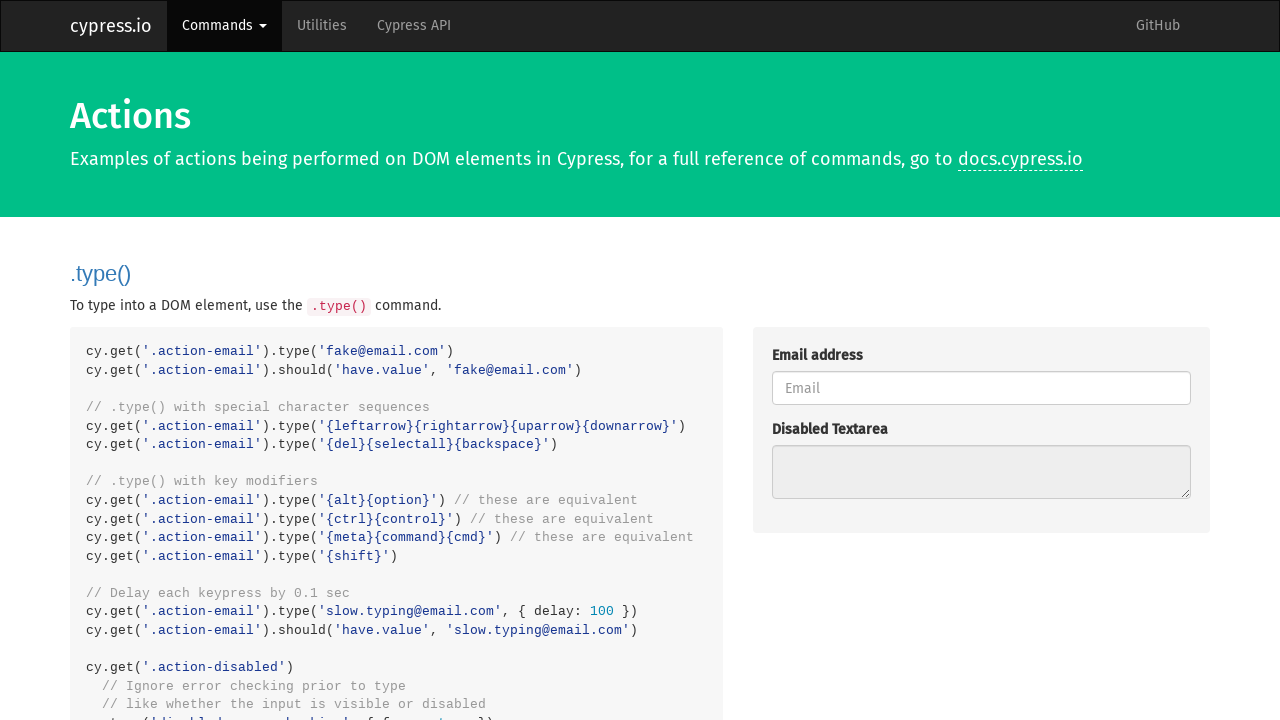

Navigated to Cypress example actions page
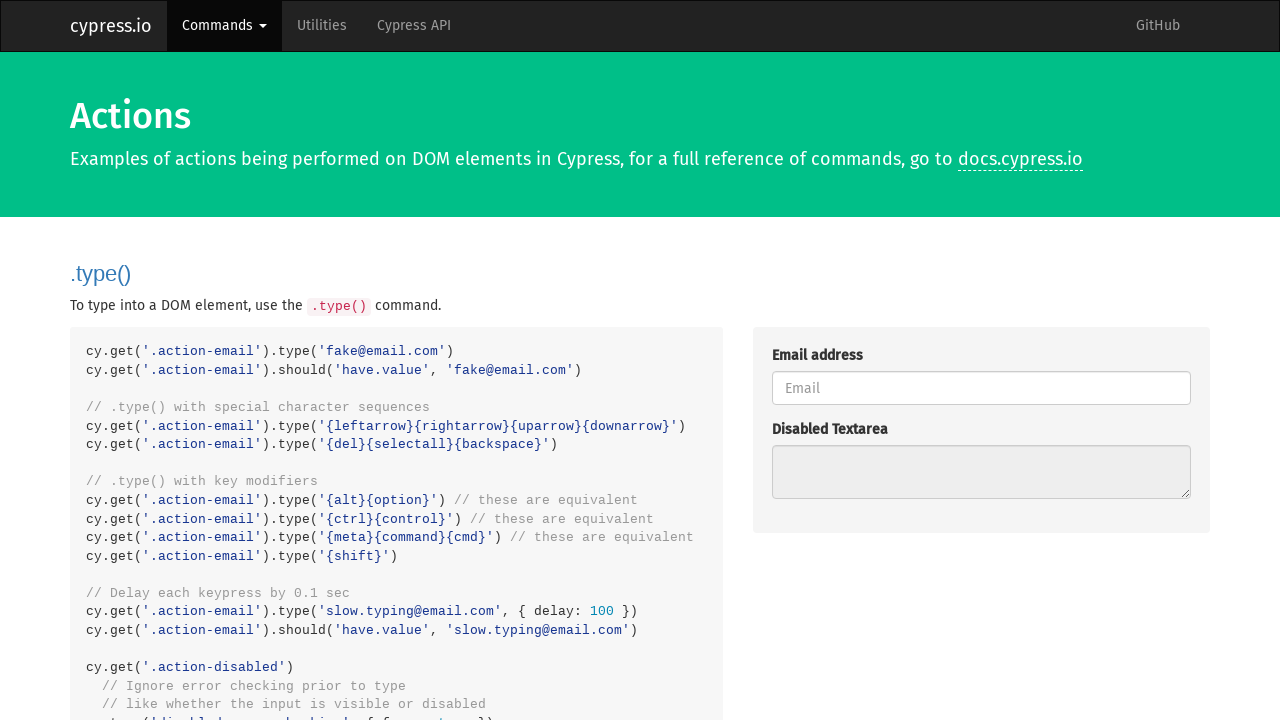

Filled email input field with 'fake@email.com' on .action-email
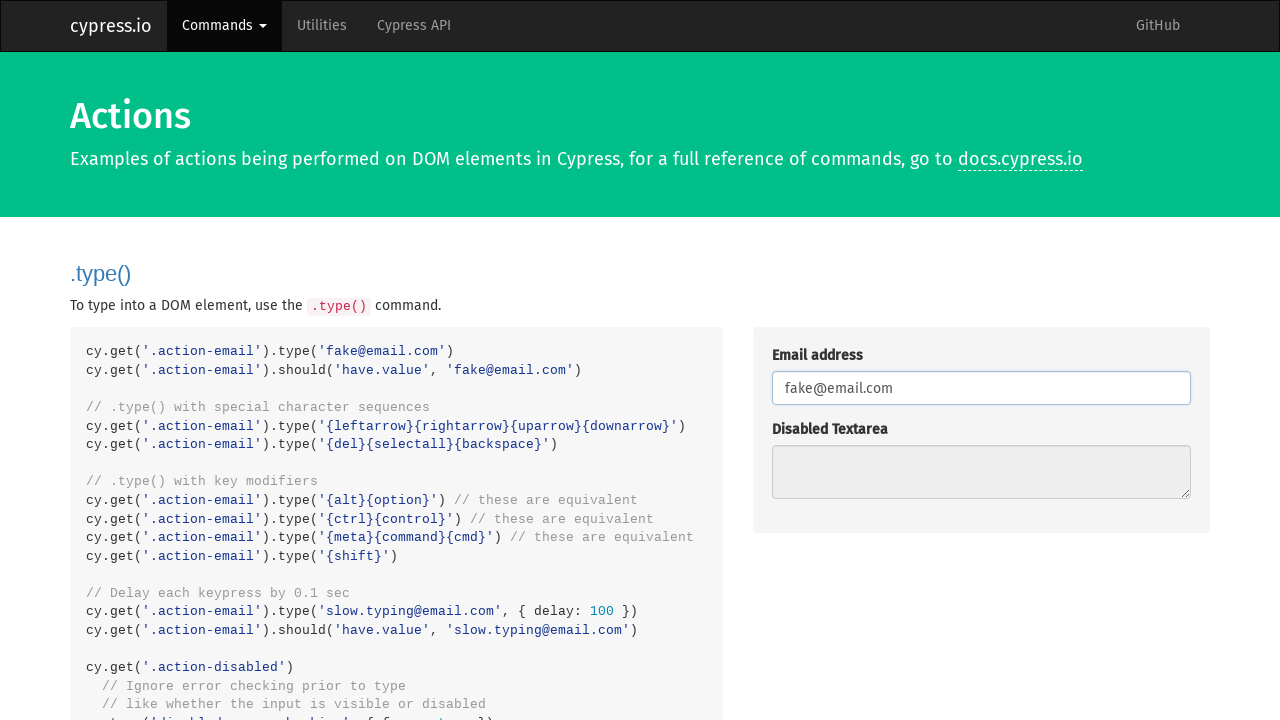

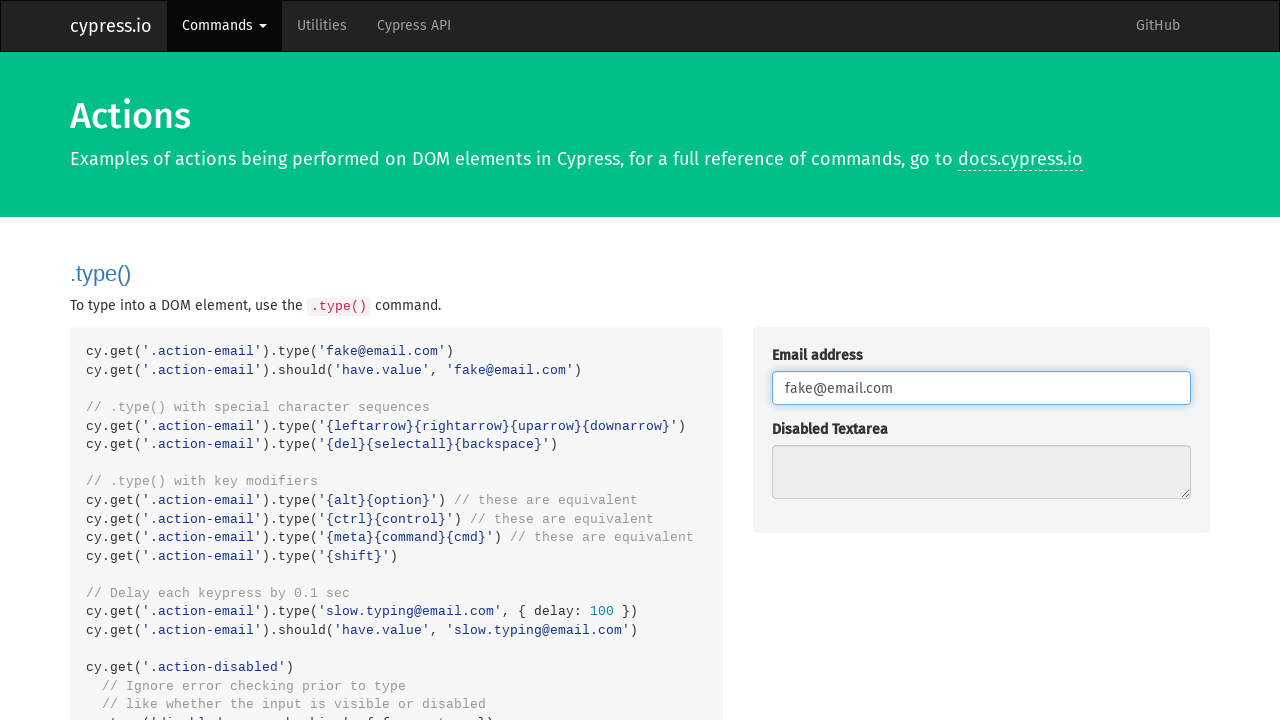